Tests that whitespace is trimmed from edited todo text

Starting URL: https://demo.playwright.dev/todomvc

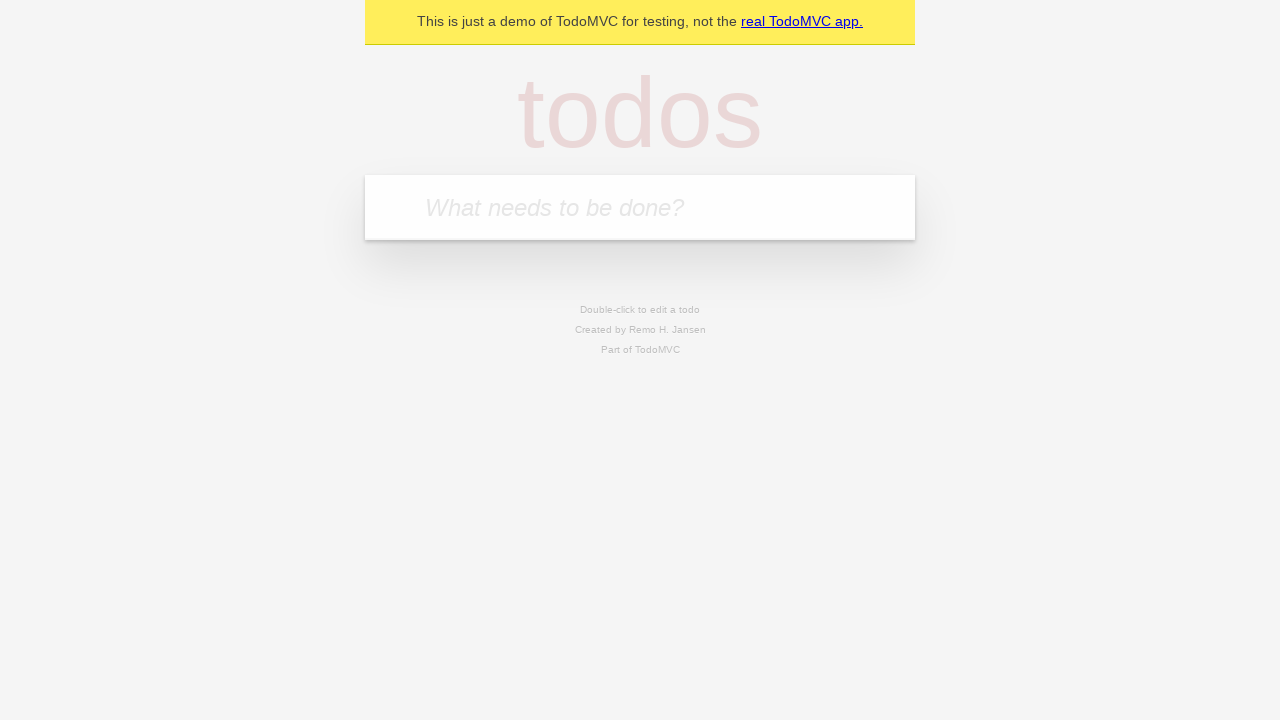

Filled new todo field with 'buy some cheese' on internal:attr=[placeholder="What needs to be done?"i]
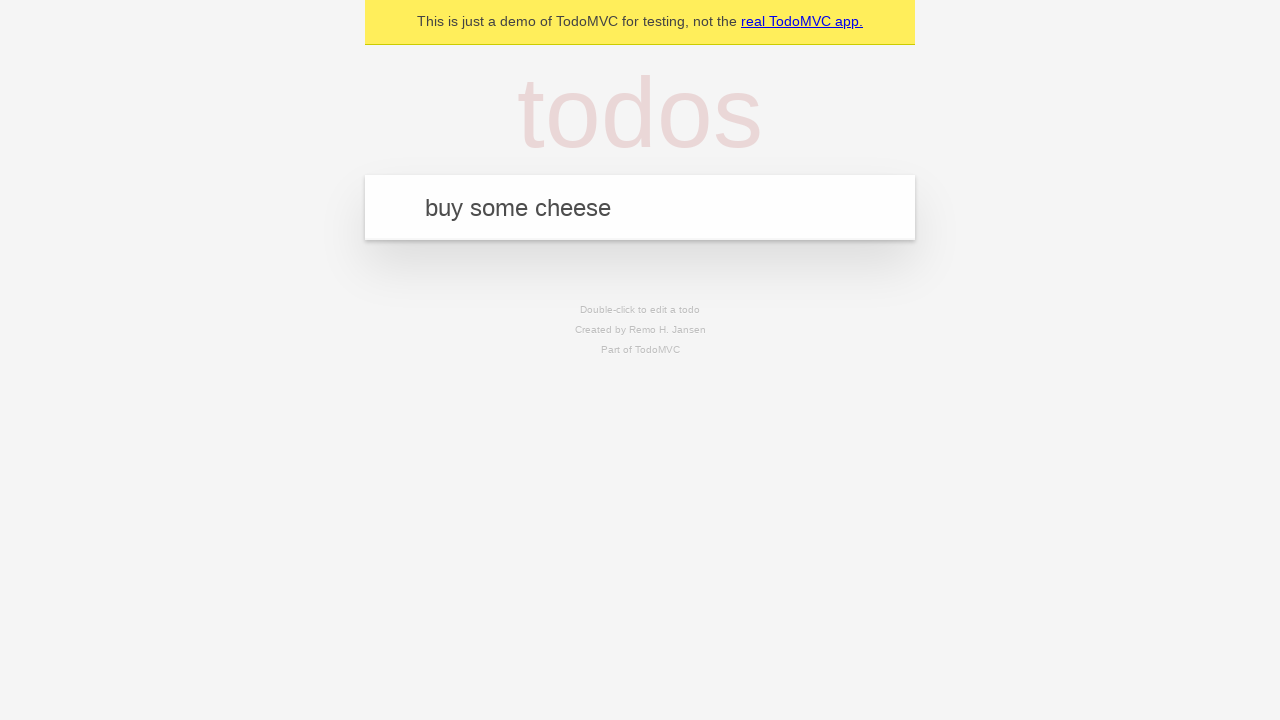

Pressed Enter to create todo 'buy some cheese' on internal:attr=[placeholder="What needs to be done?"i]
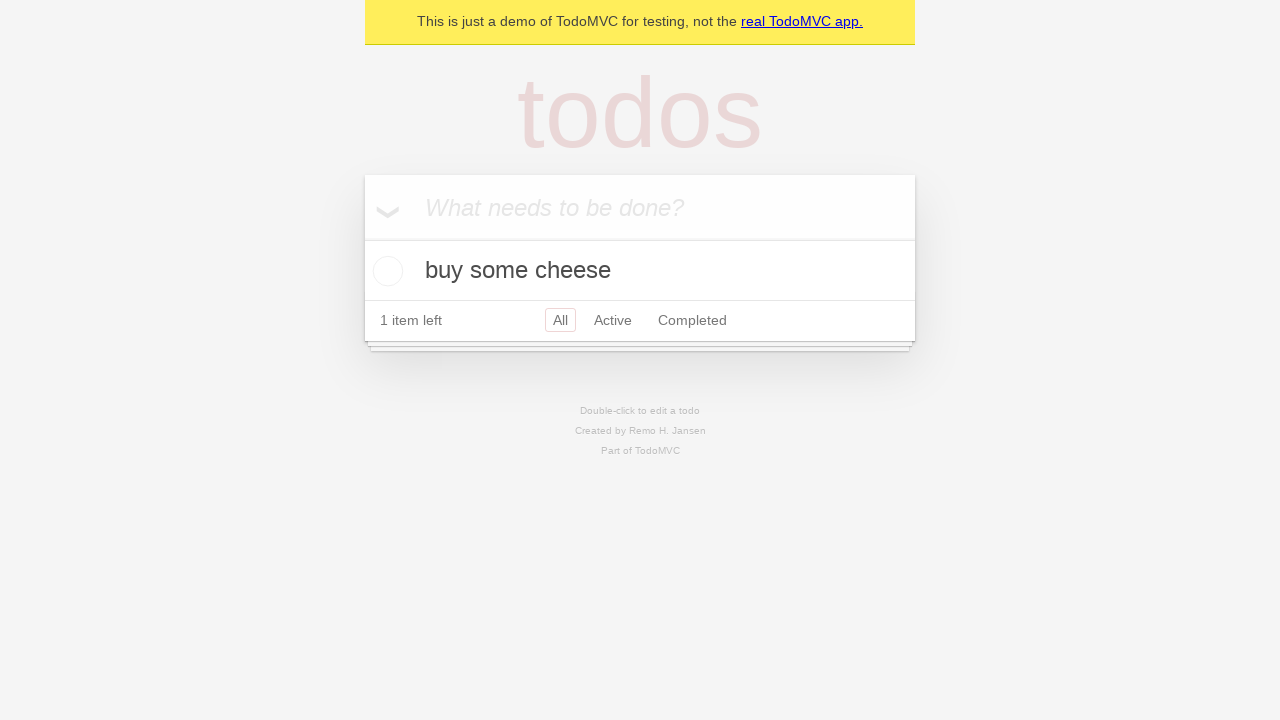

Filled new todo field with 'feed the cat' on internal:attr=[placeholder="What needs to be done?"i]
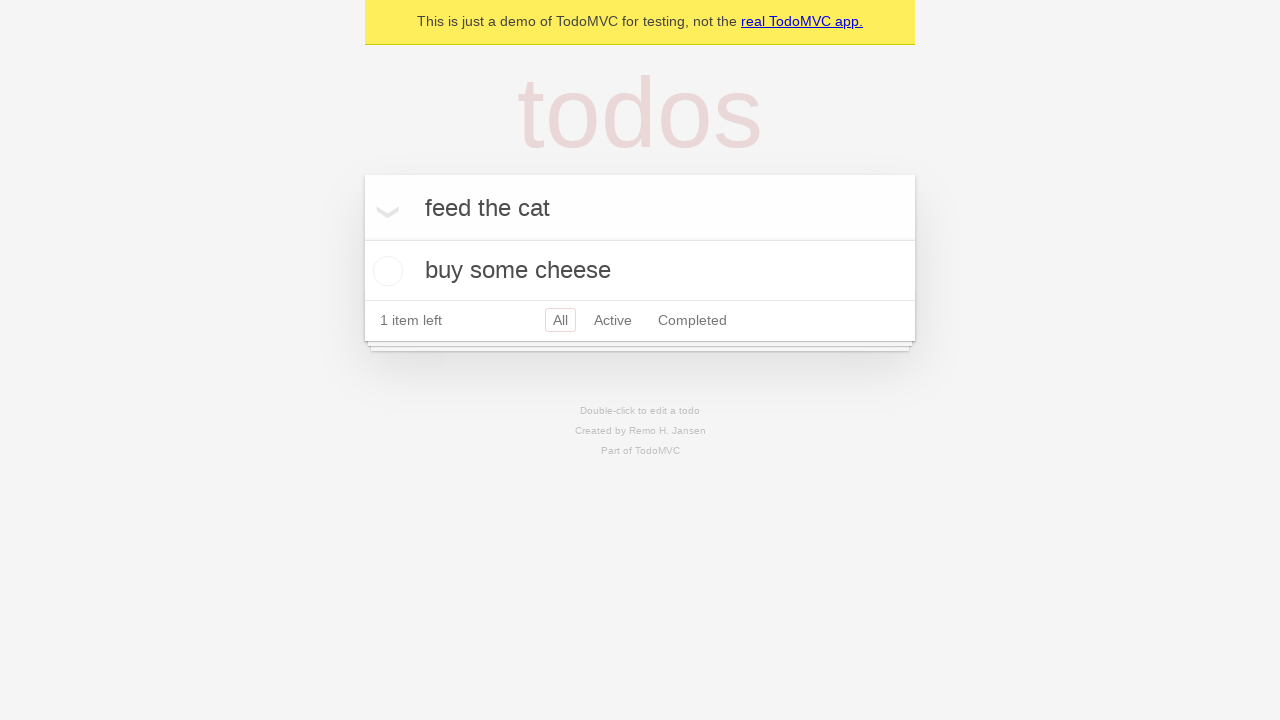

Pressed Enter to create todo 'feed the cat' on internal:attr=[placeholder="What needs to be done?"i]
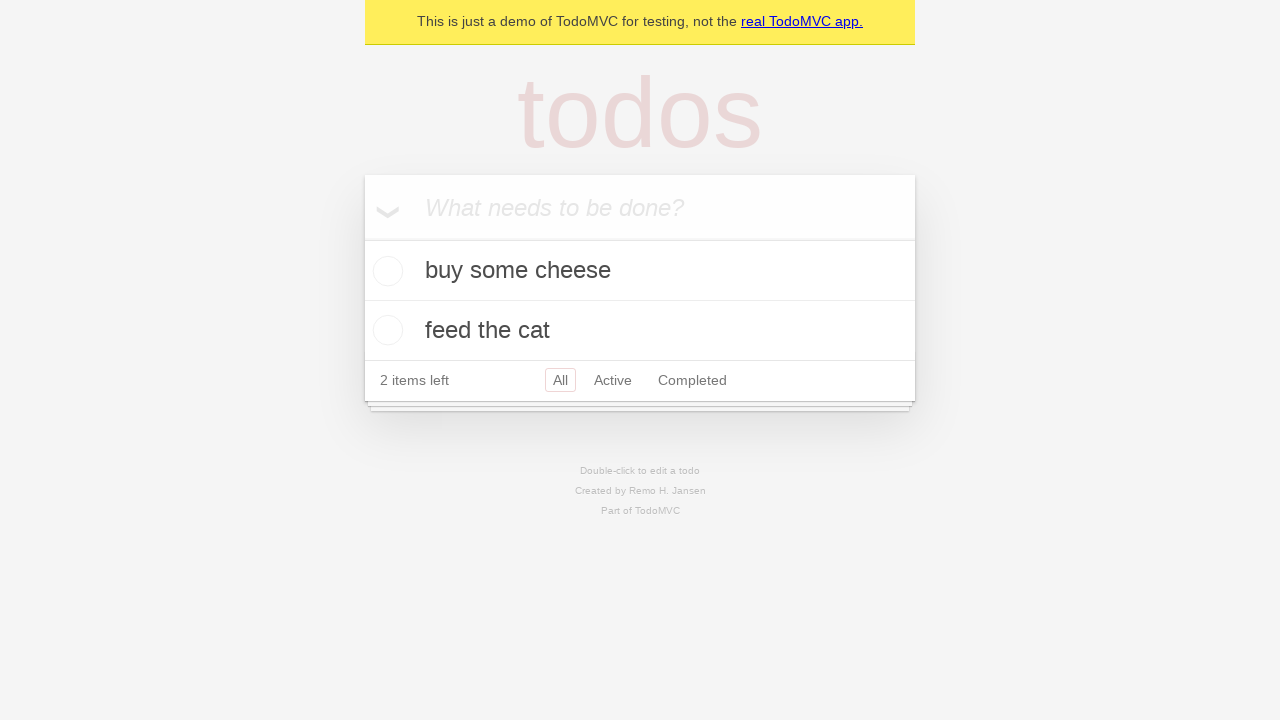

Filled new todo field with 'book a doctors appointment' on internal:attr=[placeholder="What needs to be done?"i]
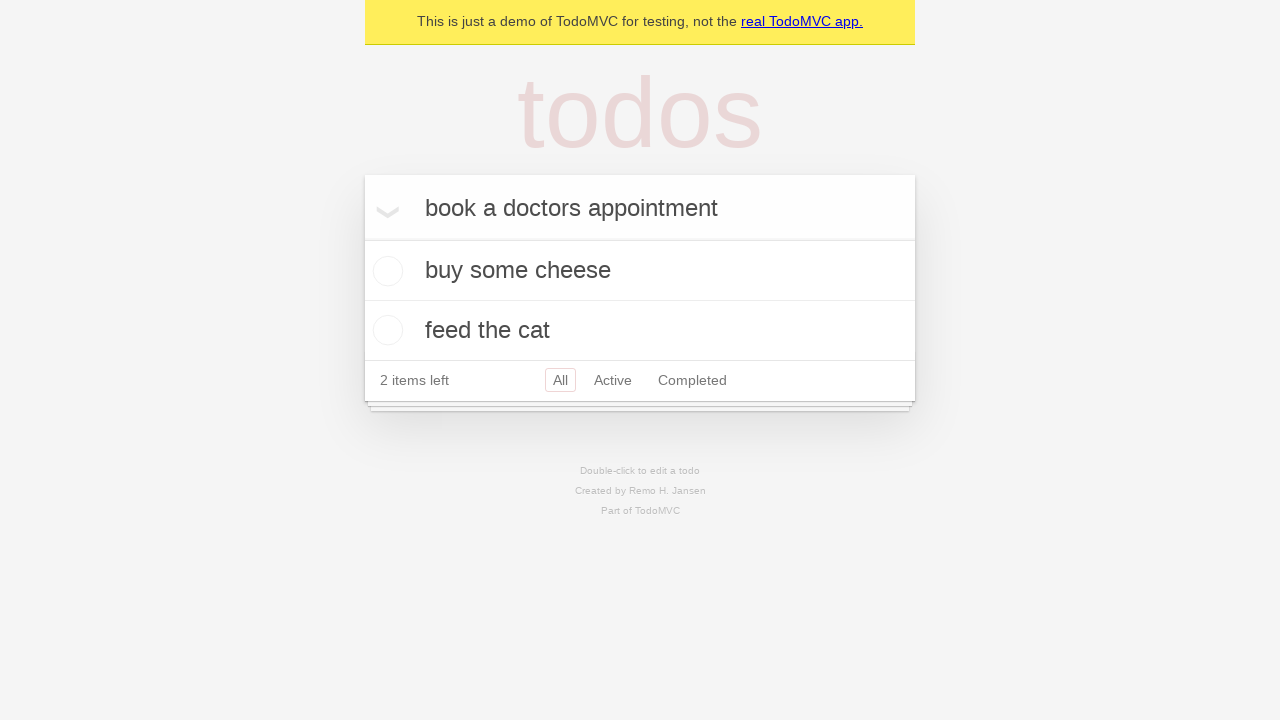

Pressed Enter to create todo 'book a doctors appointment' on internal:attr=[placeholder="What needs to be done?"i]
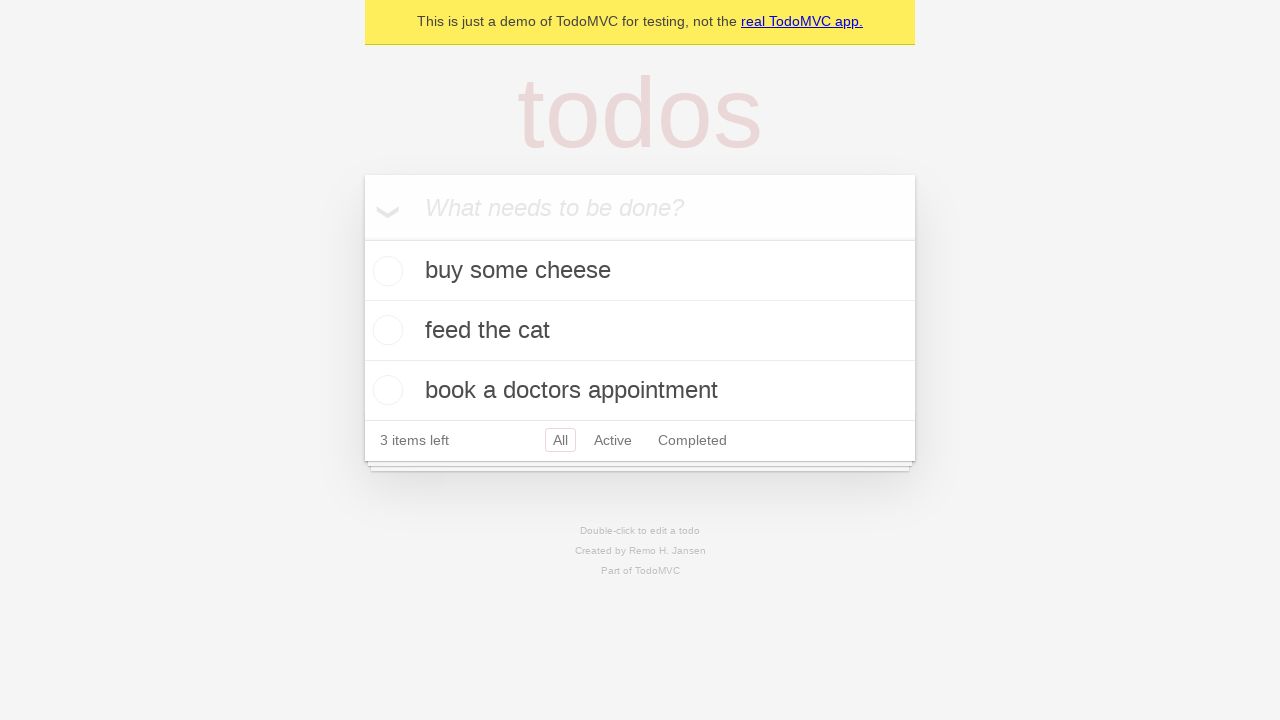

Double-clicked second todo item to enter edit mode at (640, 331) on internal:testid=[data-testid="todo-item"s] >> nth=1
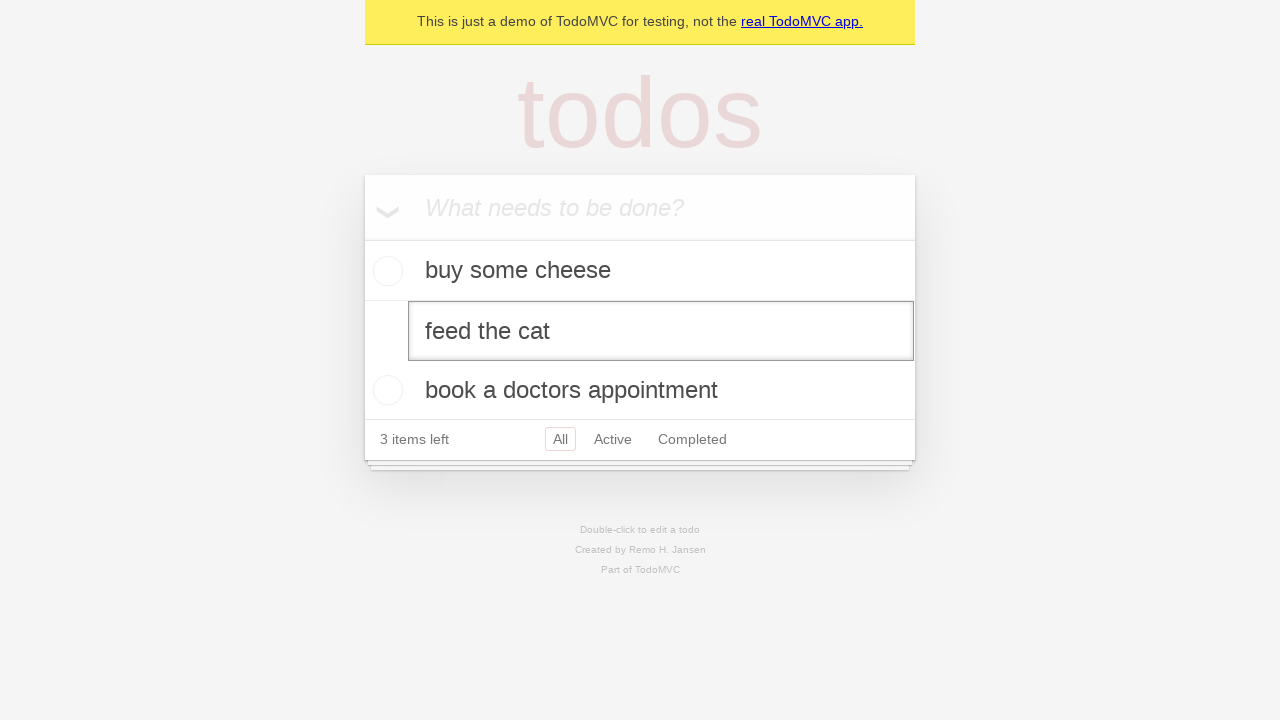

Filled edit field with text containing leading and trailing whitespace on internal:testid=[data-testid="todo-item"s] >> nth=1 >> internal:role=textbox[nam
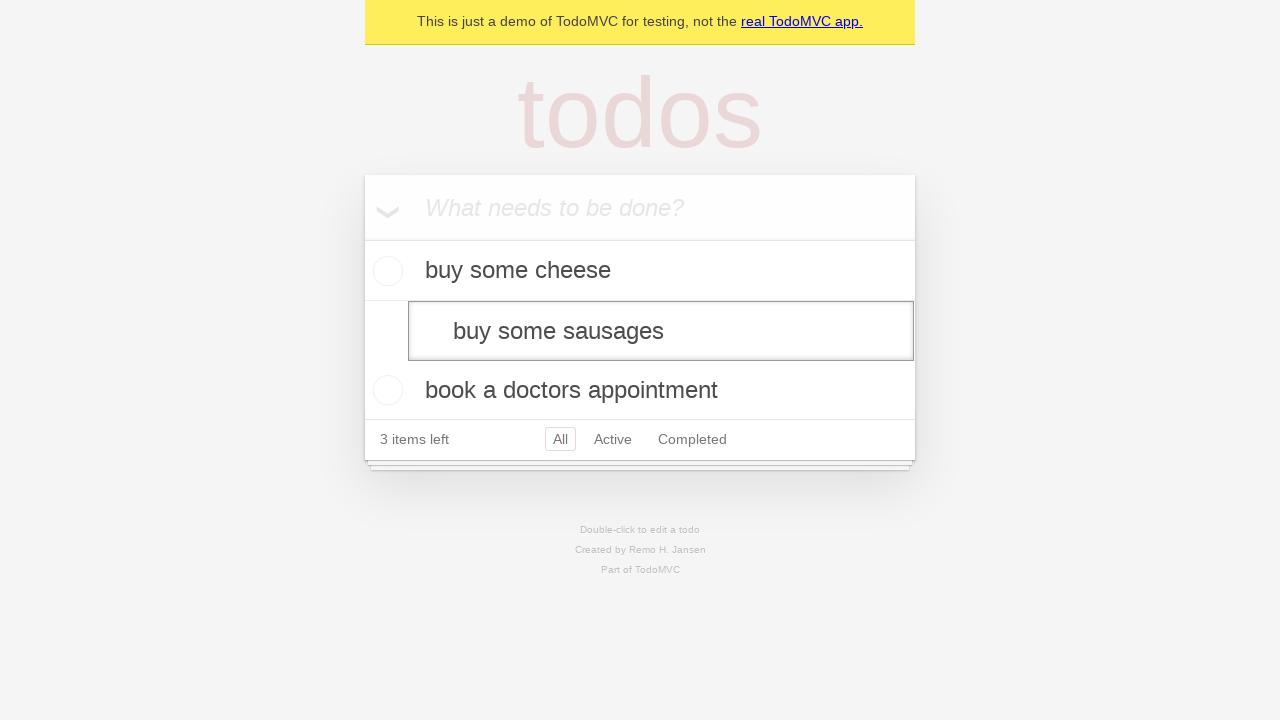

Pressed Enter to confirm edited todo, whitespace should be trimmed on internal:testid=[data-testid="todo-item"s] >> nth=1 >> internal:role=textbox[nam
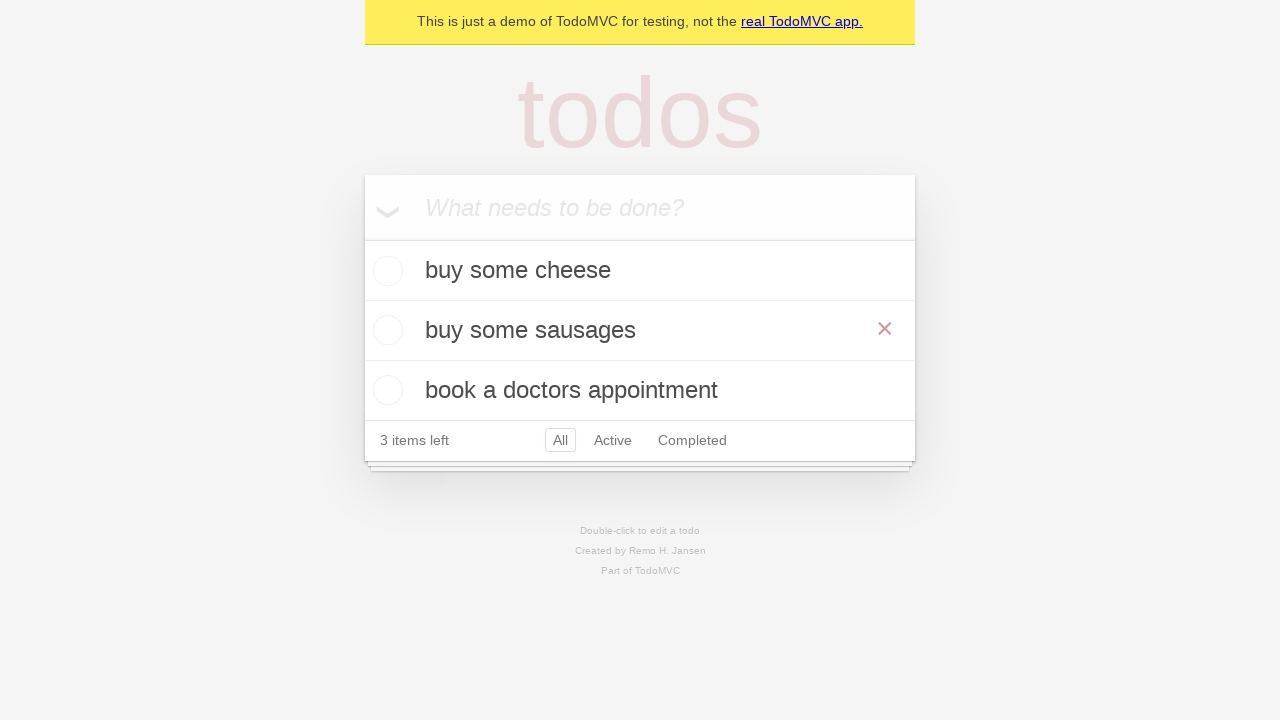

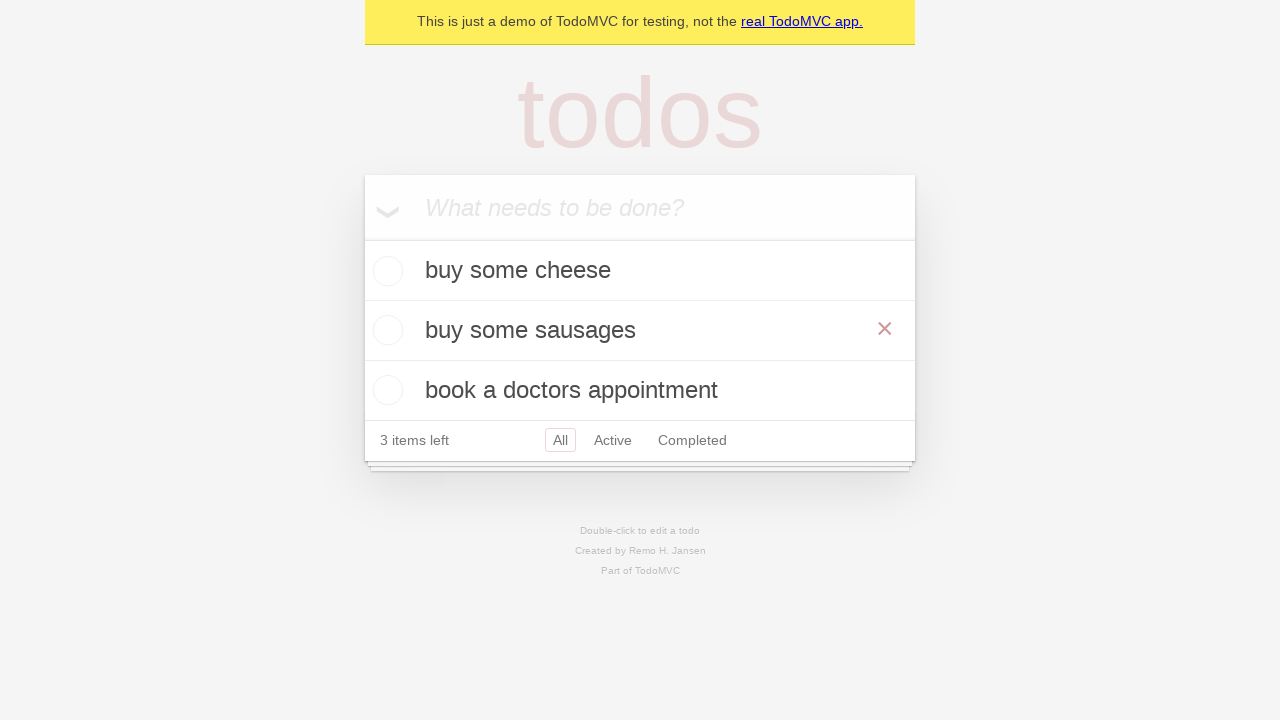